Solves a math problem on a form by calculating a logarithmic expression, then fills the answer and submits the form with robot verification checkboxes

Starting URL: http://suninjuly.github.io/math.html

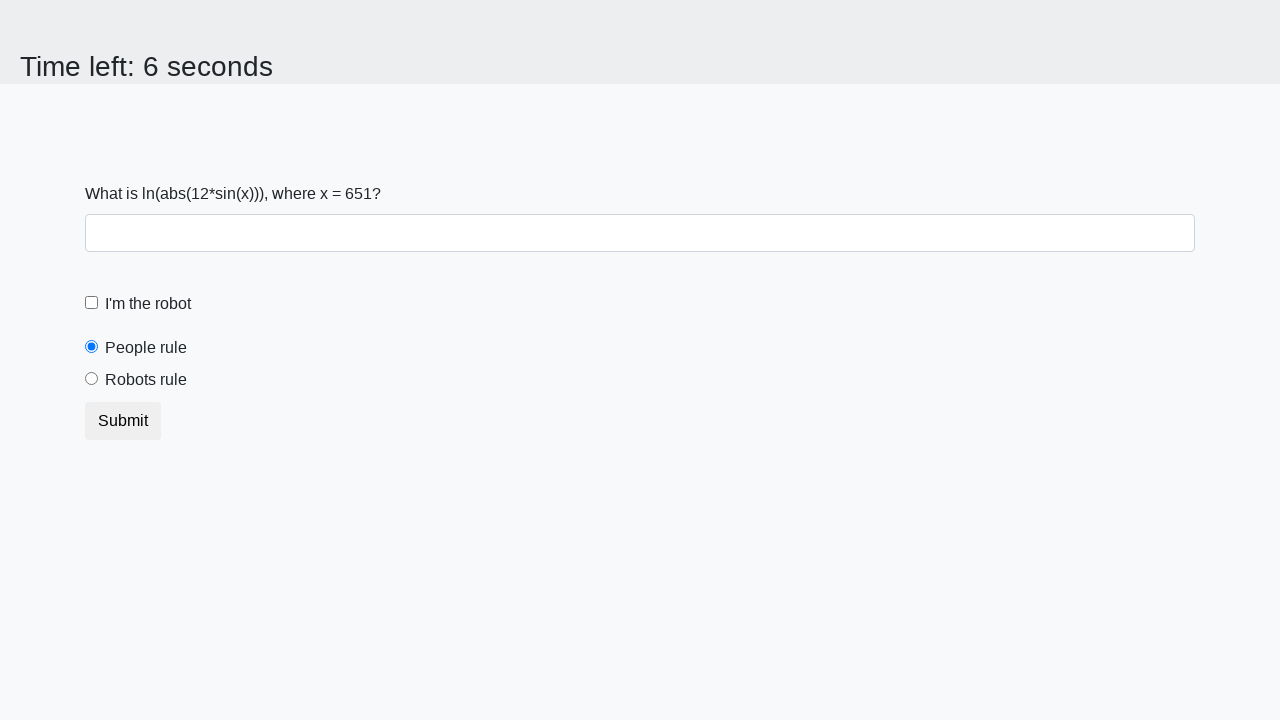

Located the input value element
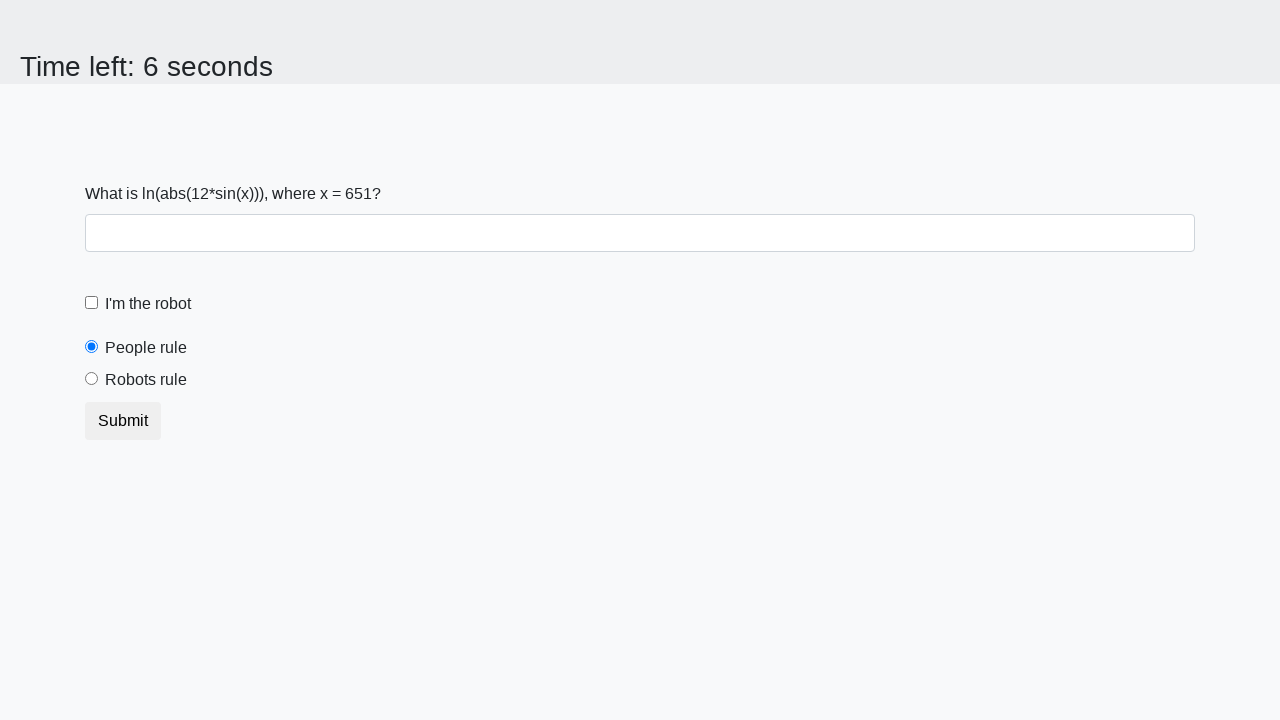

Extracted text content from input value element
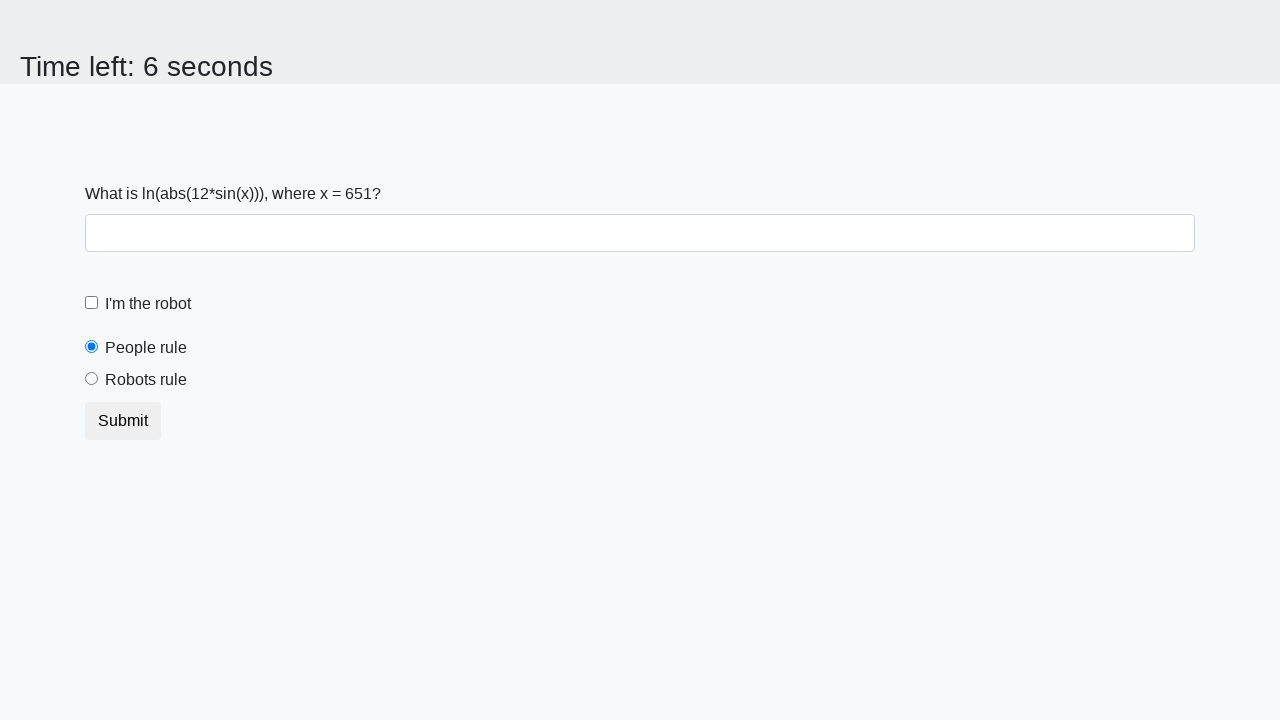

Calculated logarithmic expression: log(abs(12 * sin(x)))
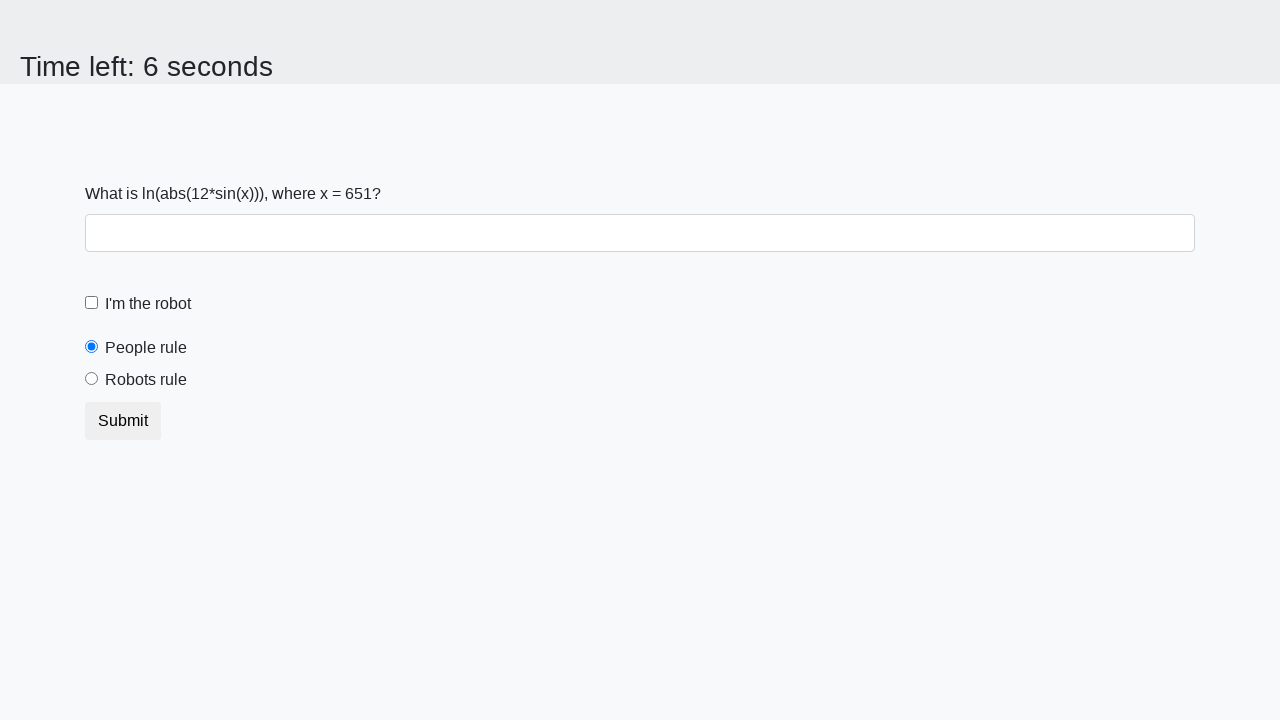

Filled answer field with calculated result on #answer
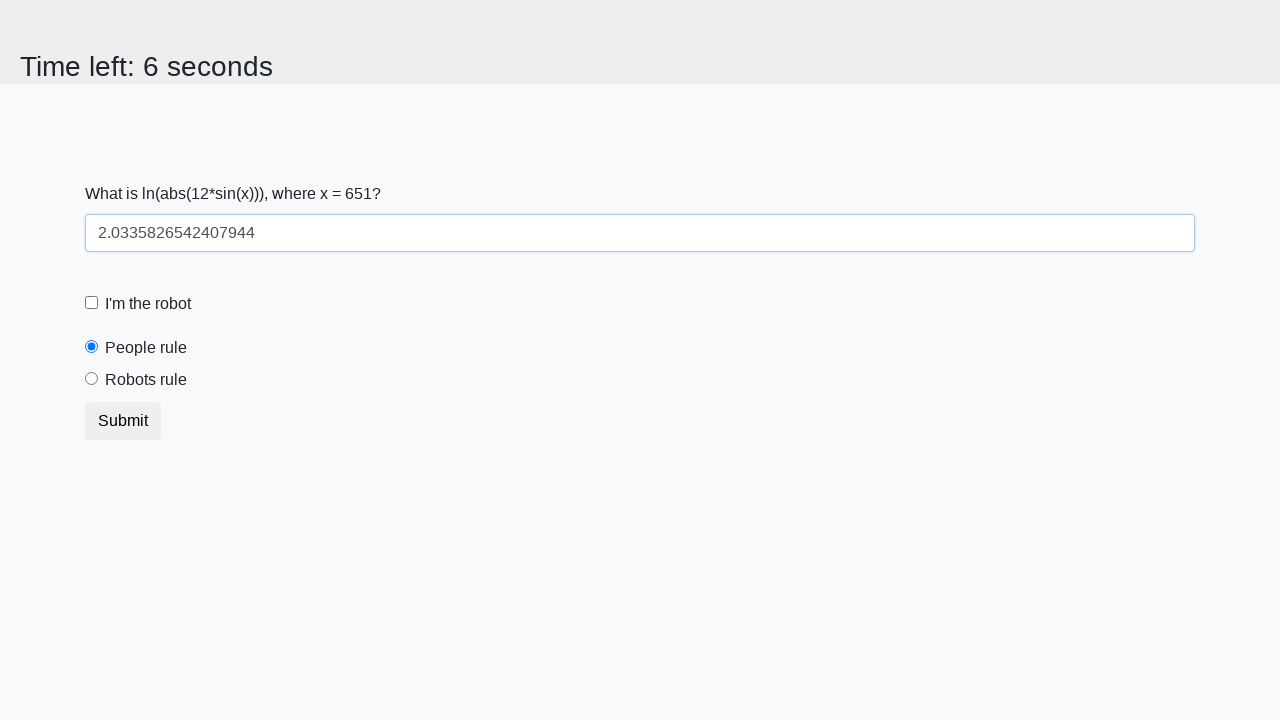

Clicked the robot checkbox at (148, 304) on [for="robotCheckbox"]
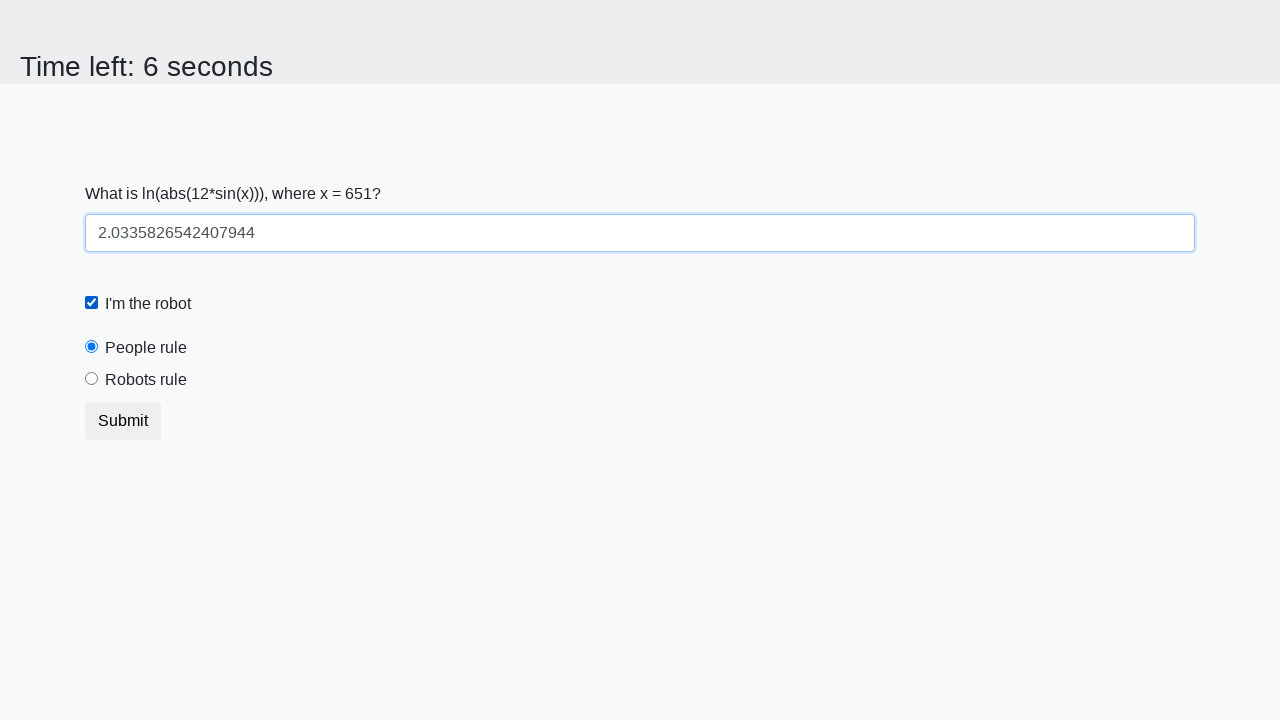

Clicked the robots rule radio button at (146, 380) on [for="robotsRule"]
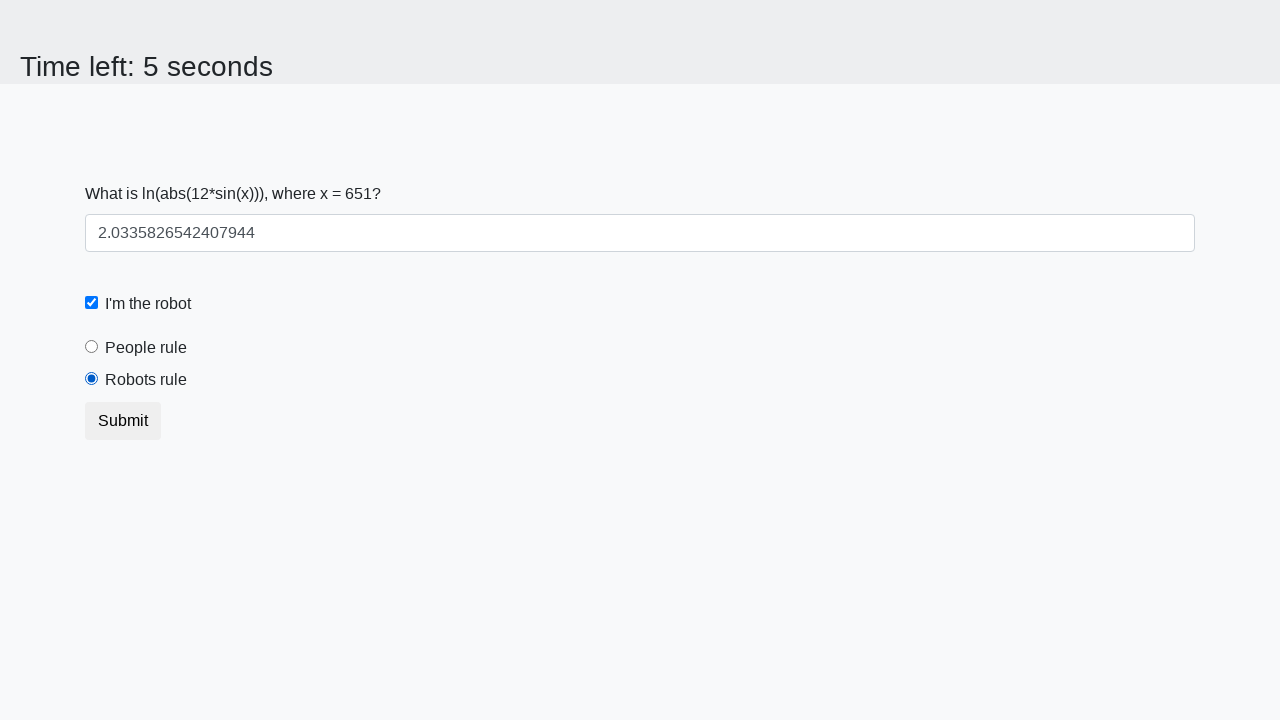

Clicked the submit button at (123, 421) on button.btn
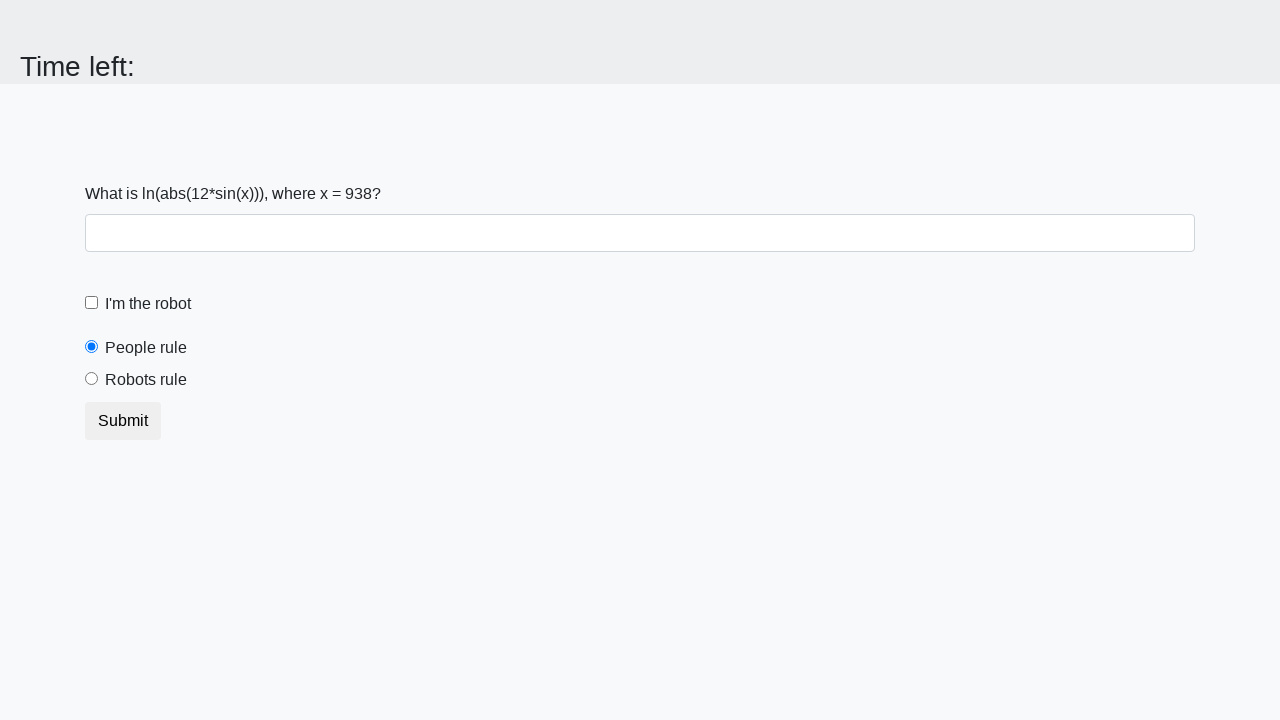

Waited 1000ms for form submission to complete
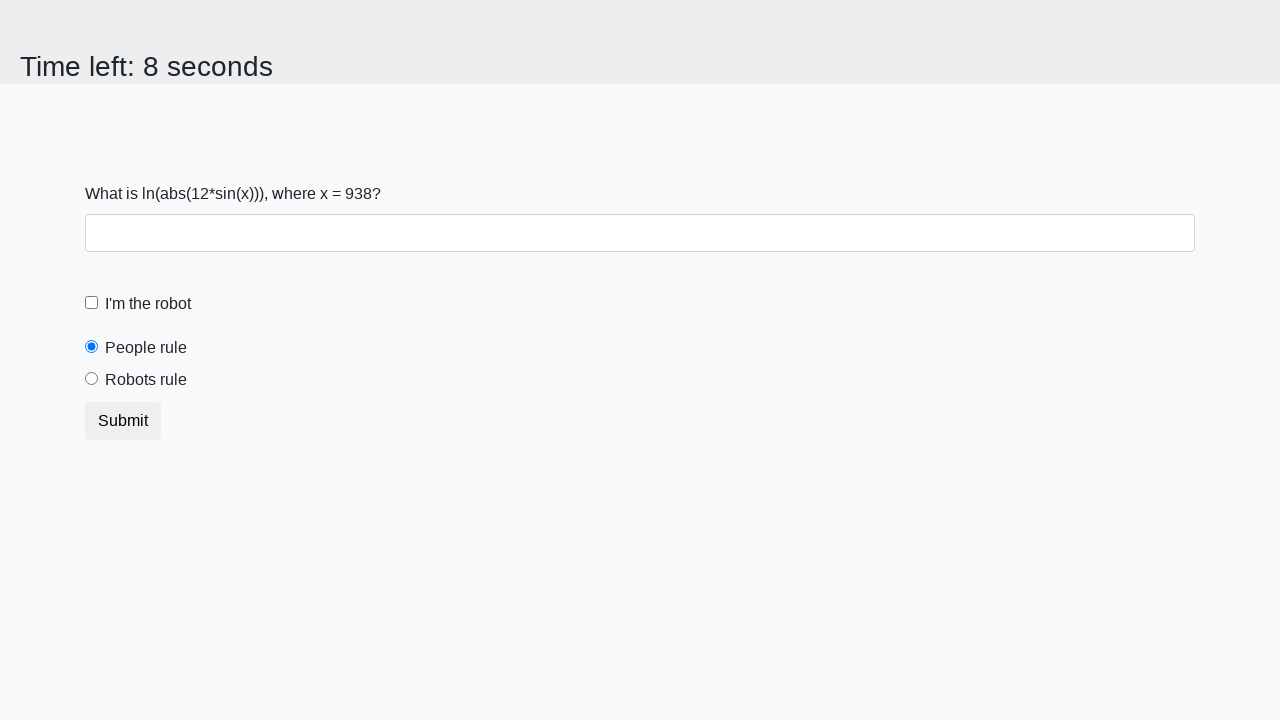

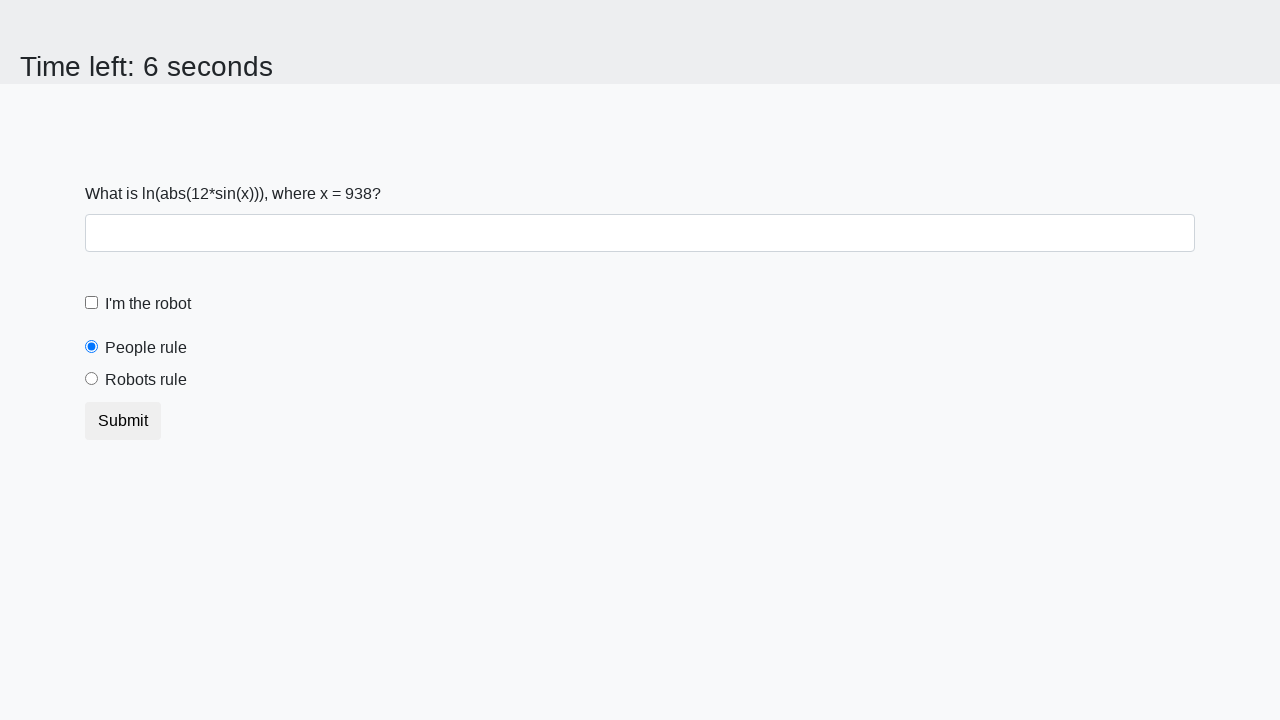